Tests navigation to VWO app page and clicks on the "Start a free trial" link using partial link text matching to navigate to the free trial signup page.

Starting URL: https://app.vwo.com

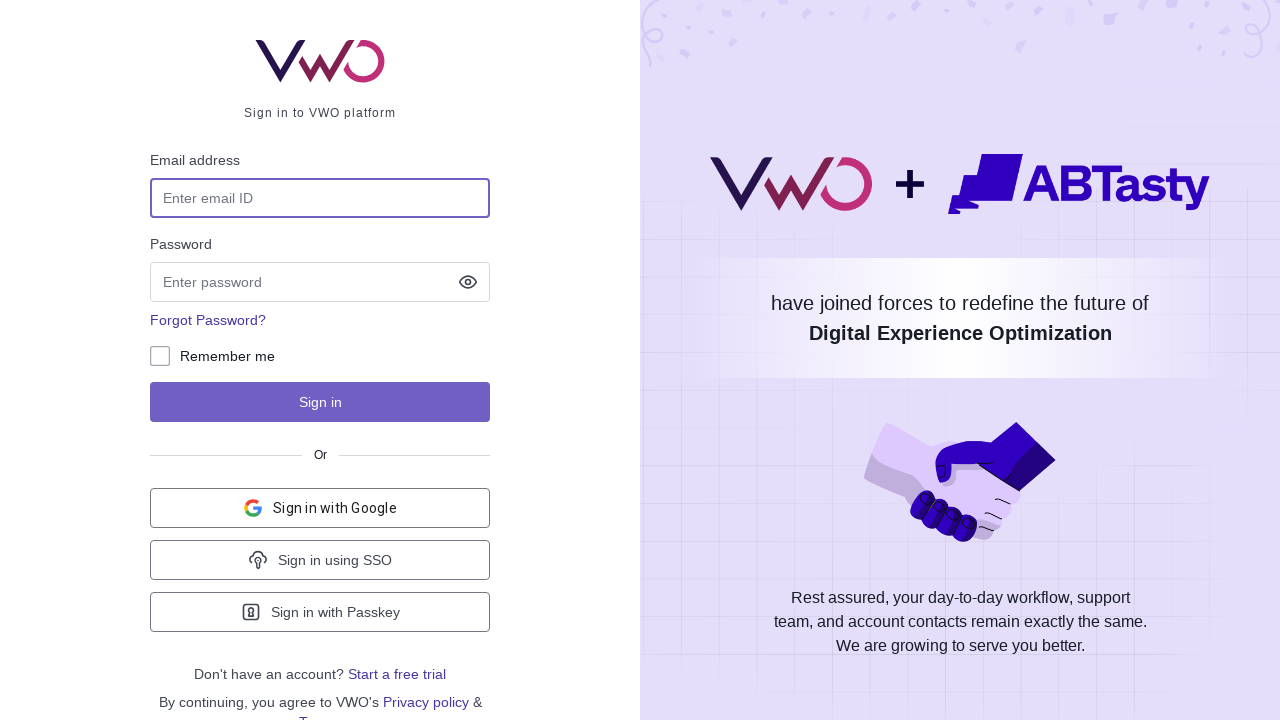

Navigated to VWO app page at https://app.vwo.com
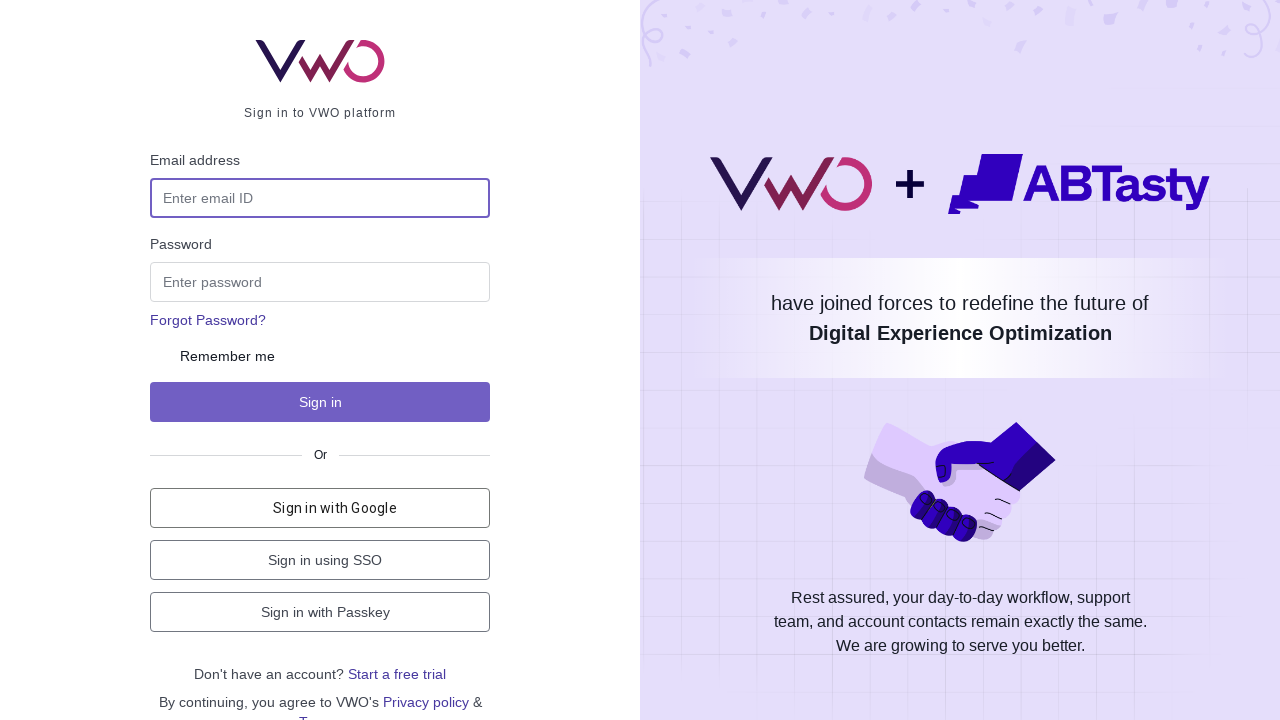

Clicked on 'Start a free trial' link using partial text matching at (397, 674) on a:has-text('trial')
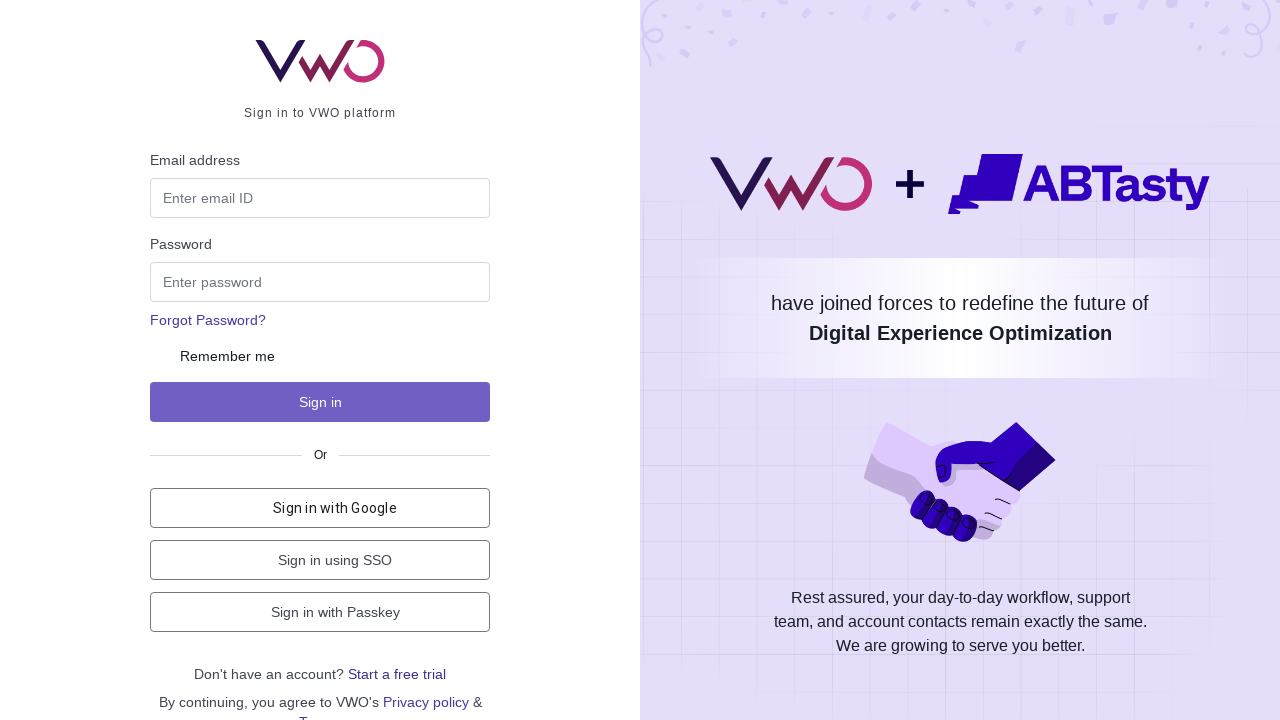

Waited for page navigation to complete (networkidle)
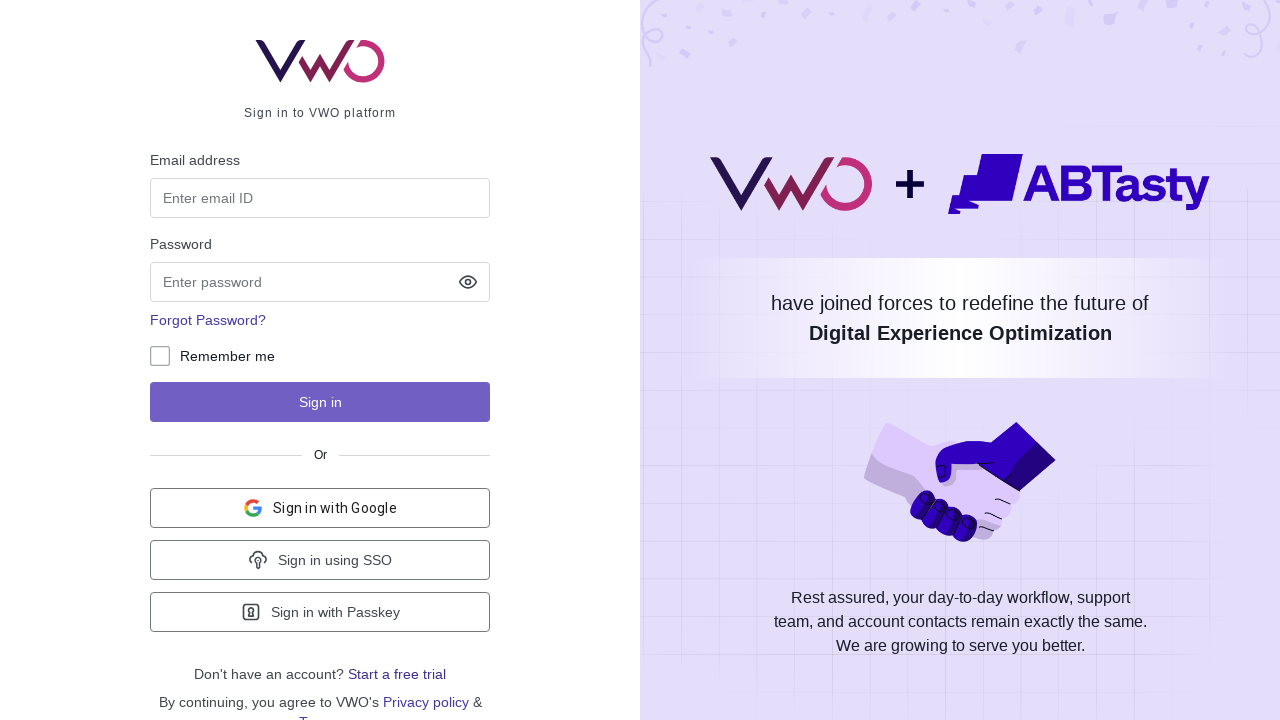

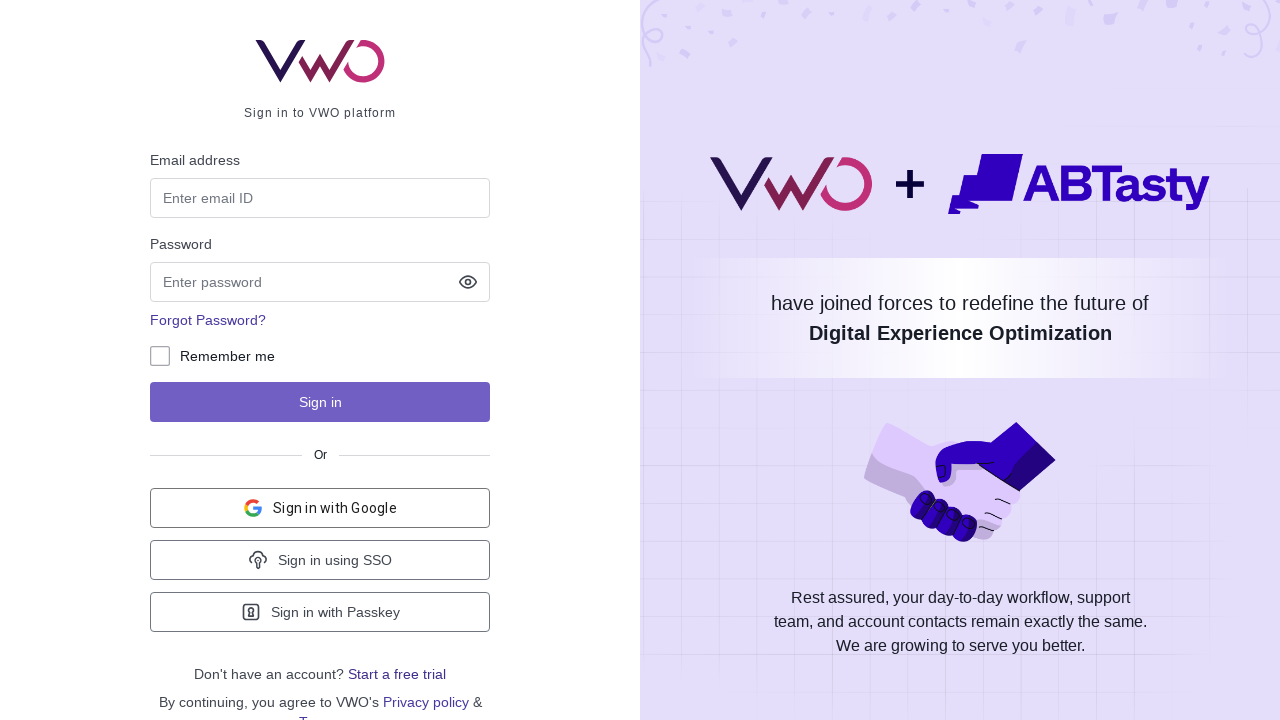